Navigates to Flipkart's homepage and waits for the page to load, verifying the site is accessible.

Starting URL: http://www.flipkart.in

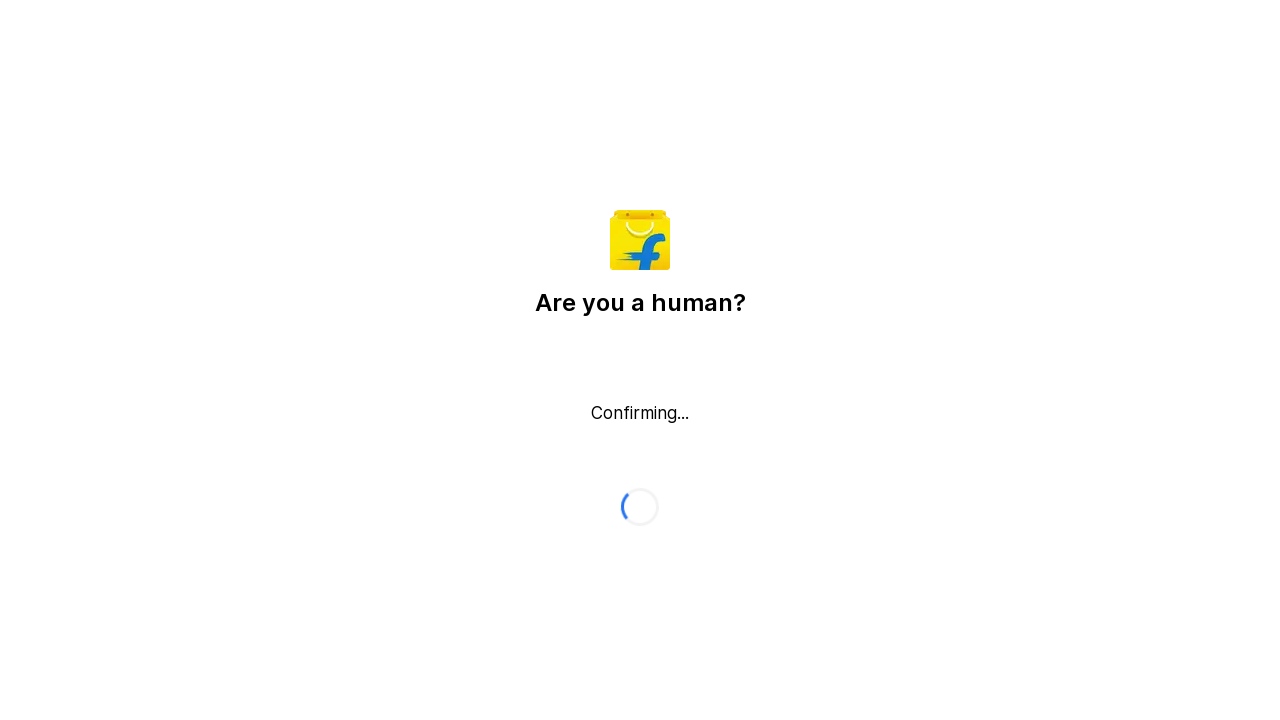

Navigated to Flipkart homepage at http://www.flipkart.in
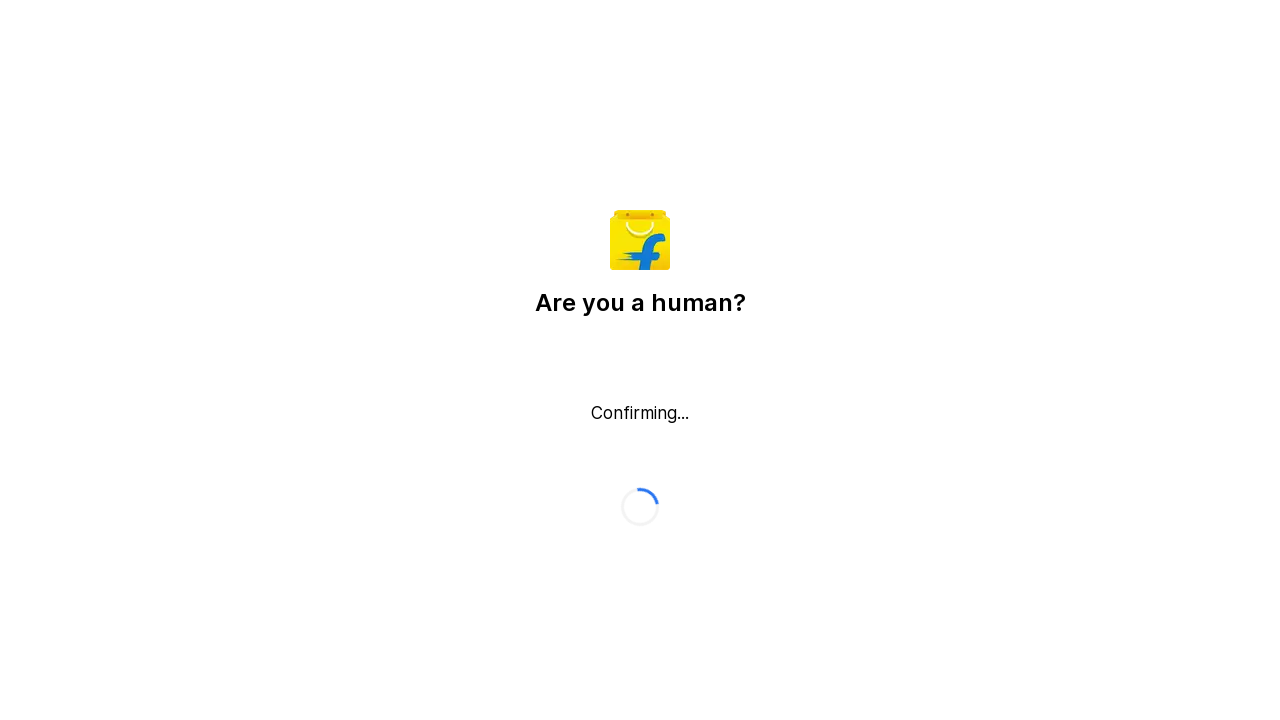

Page fully loaded - network idle state reached
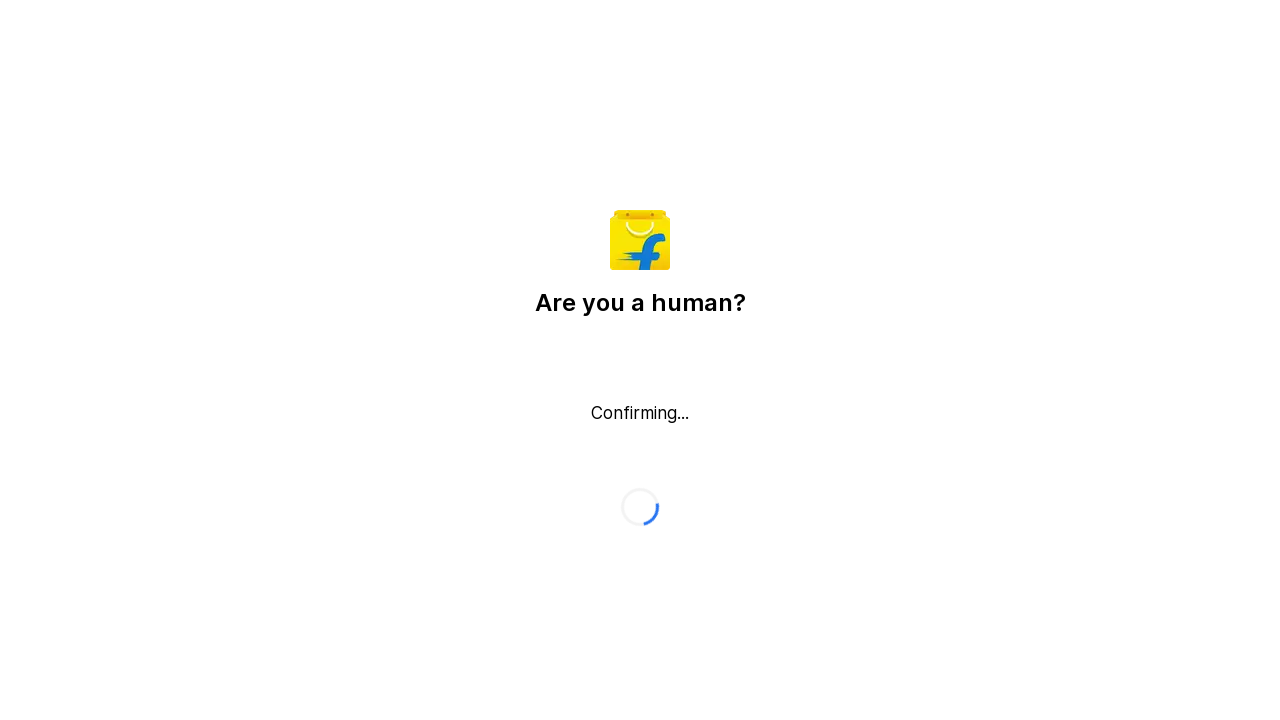

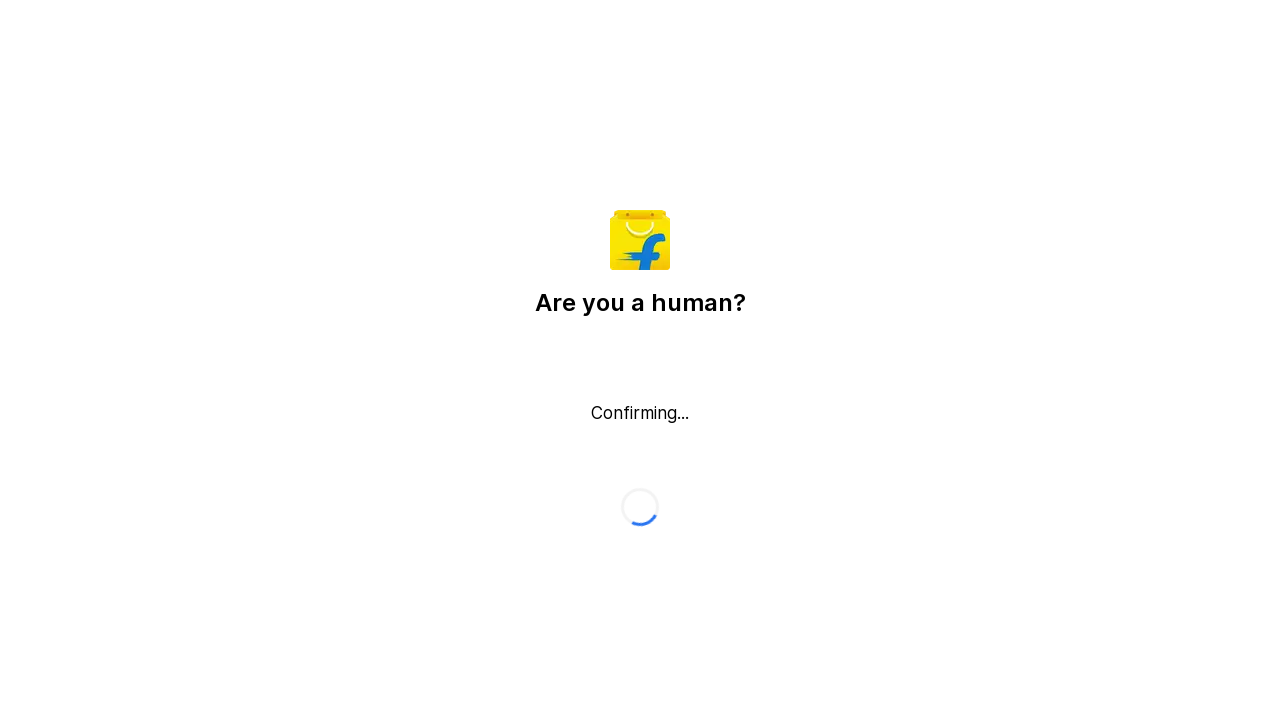